Tests finding a link by partial text (calculated from mathematical formula), clicking it, then filling out a form with personal information (first name, last name, city, country) and submitting it.

Starting URL: http://suninjuly.github.io/find_link_text

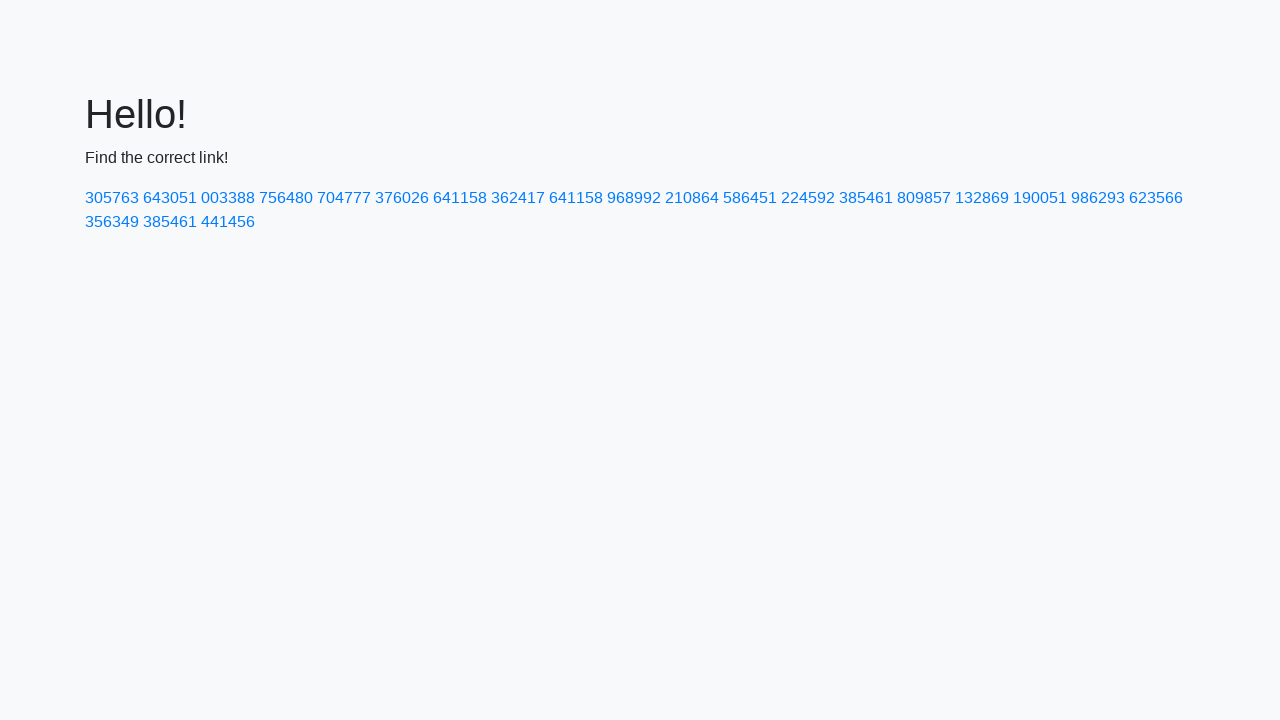

Calculated secret value from mathematical formula: 224592
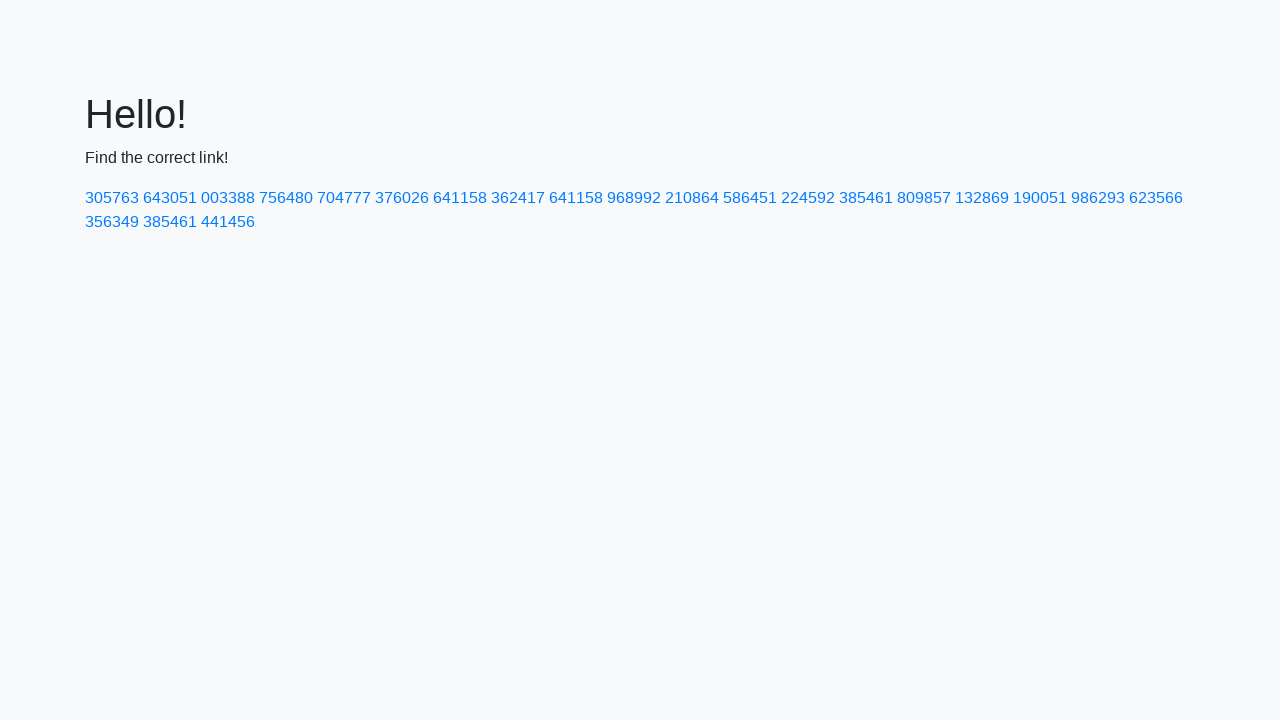

Clicked on link containing secret text '224592' at (808, 198) on a:has-text('224592')
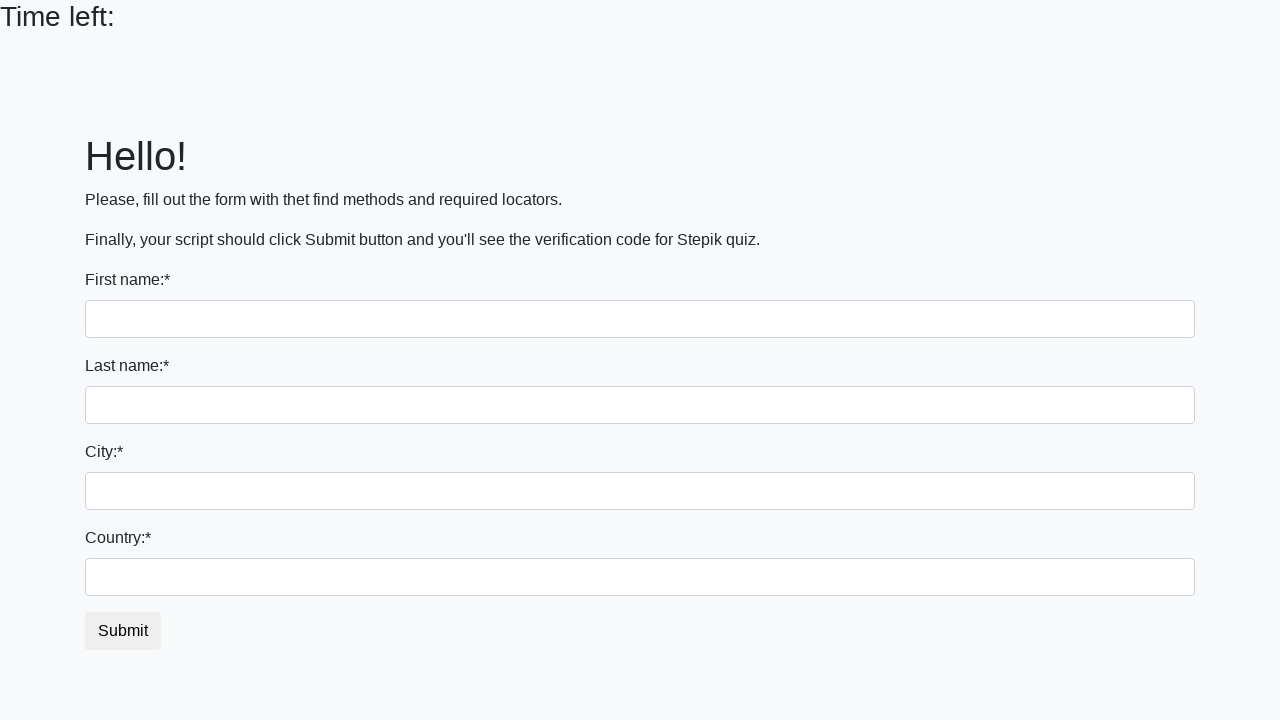

Filled first name field with 'Ivan' on input
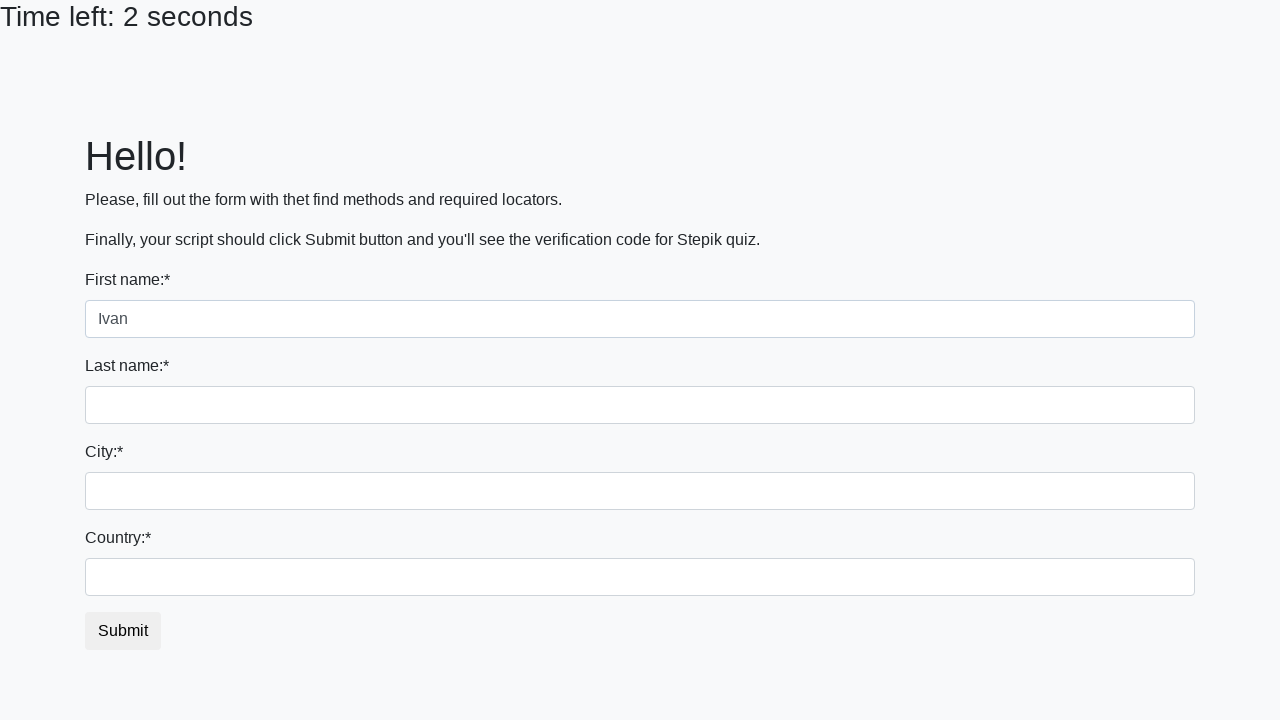

Filled last name field with 'Petrov' on input[name='last_name']
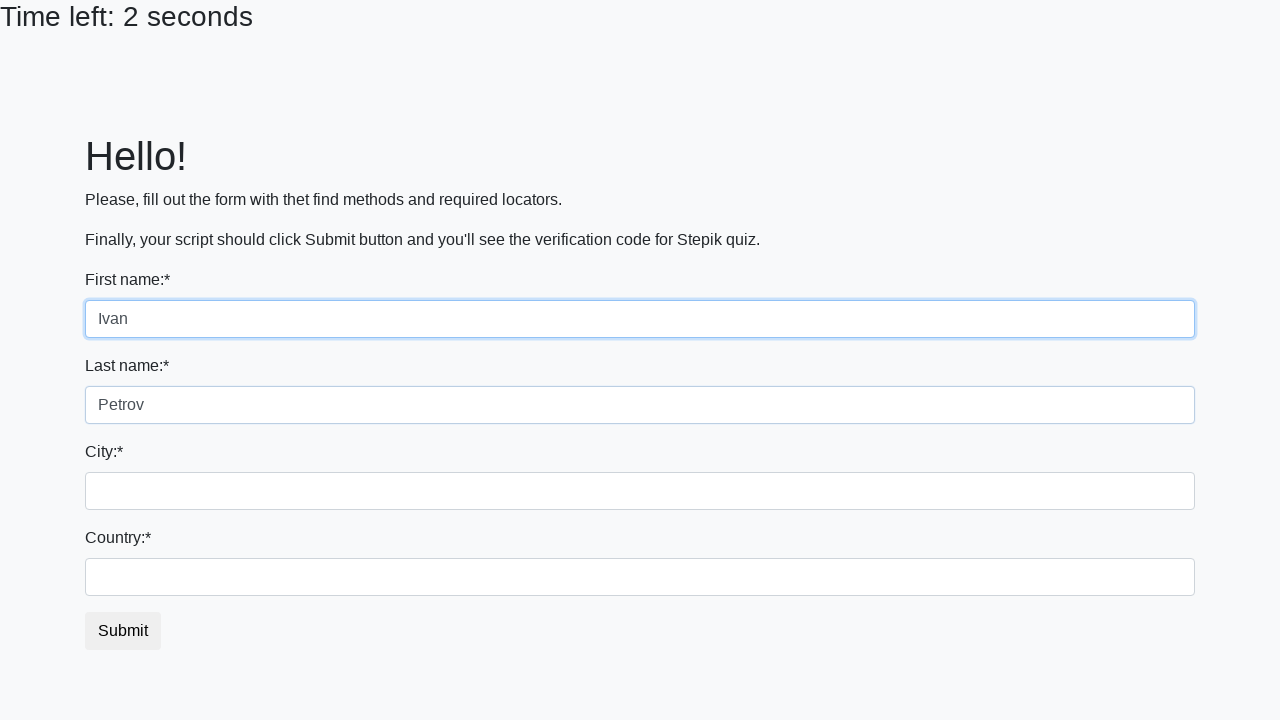

Filled city field with 'Smolensk' on .city
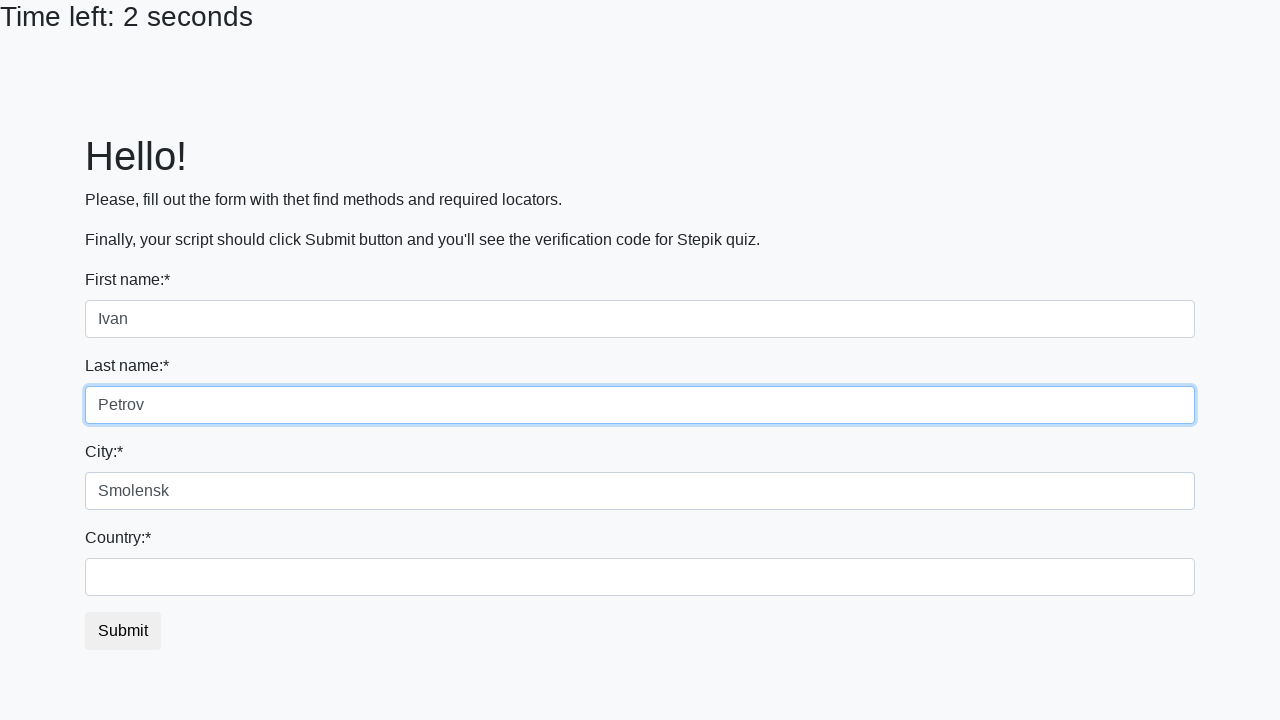

Filled country field with 'Russia' on #country
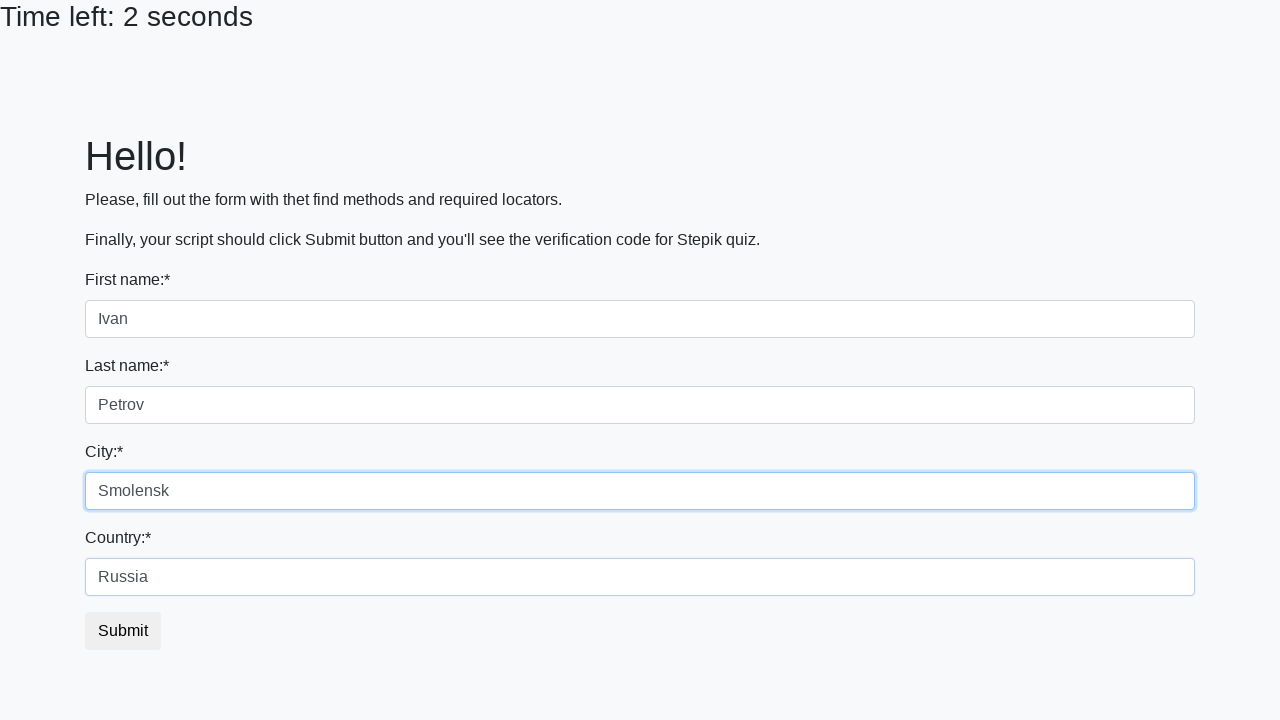

Clicked submit button to complete form submission at (123, 631) on button.btn
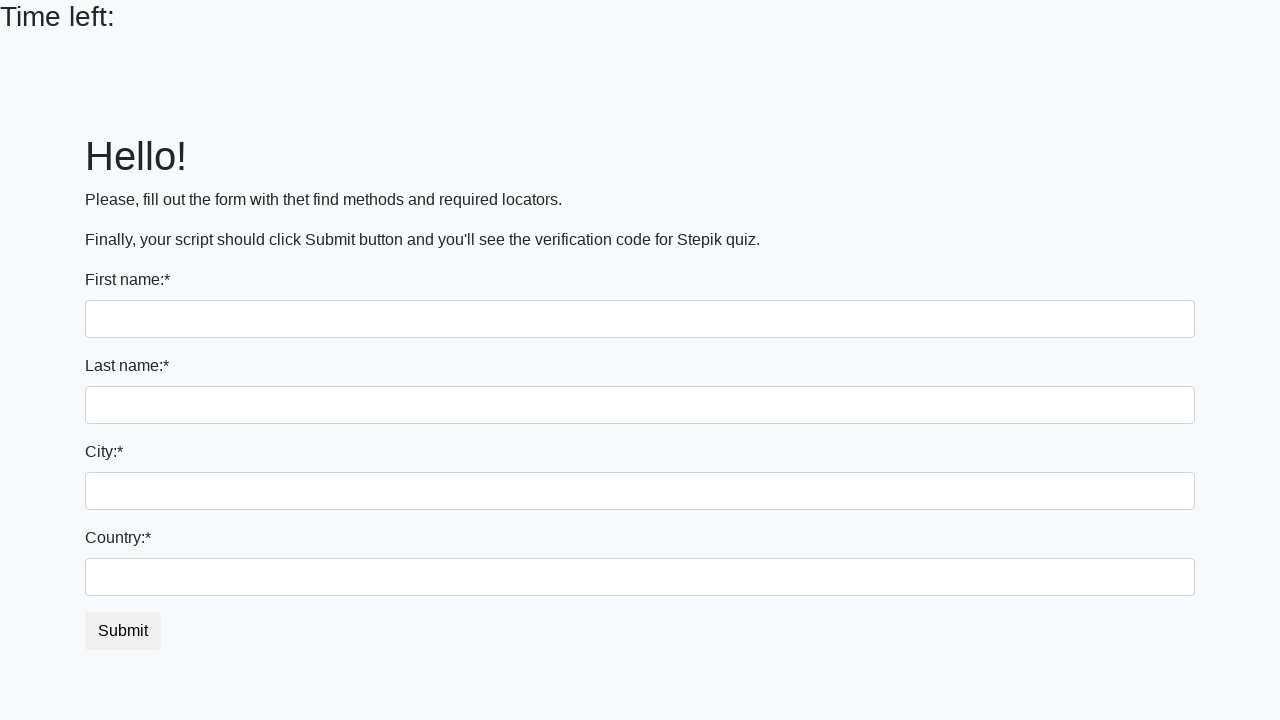

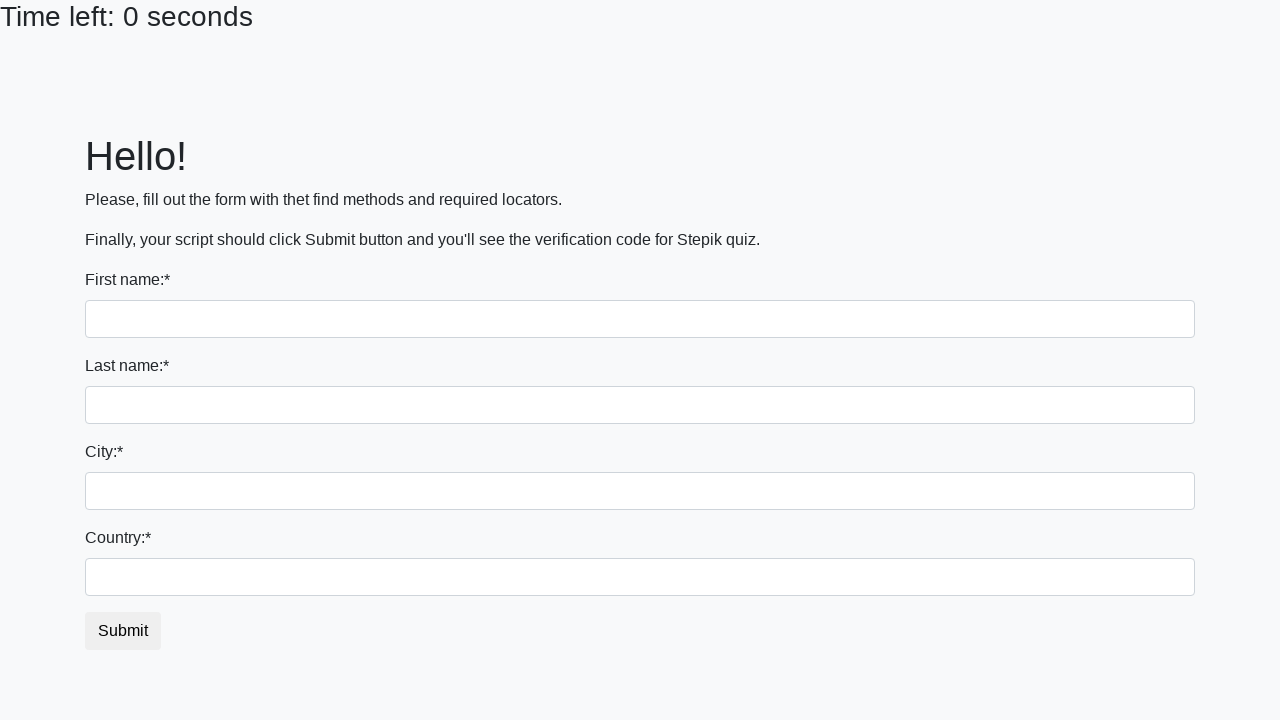